Tests a comprehensive contact form by filling various form elements including text fields, dropdowns, radio buttons, checkboxes, and date selectors

Starting URL: https://www.mycontactform.com

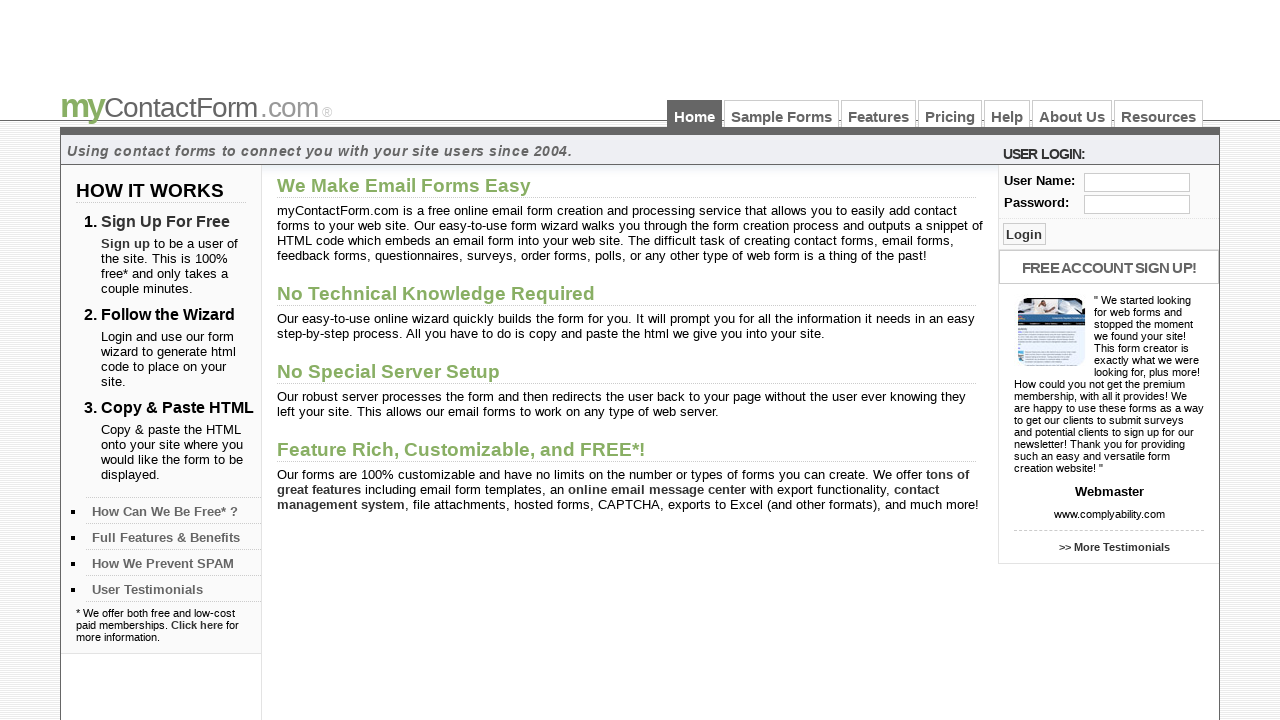

Clicked 'Sample Forms' navigation link at (782, 114) on text=Sample Forms
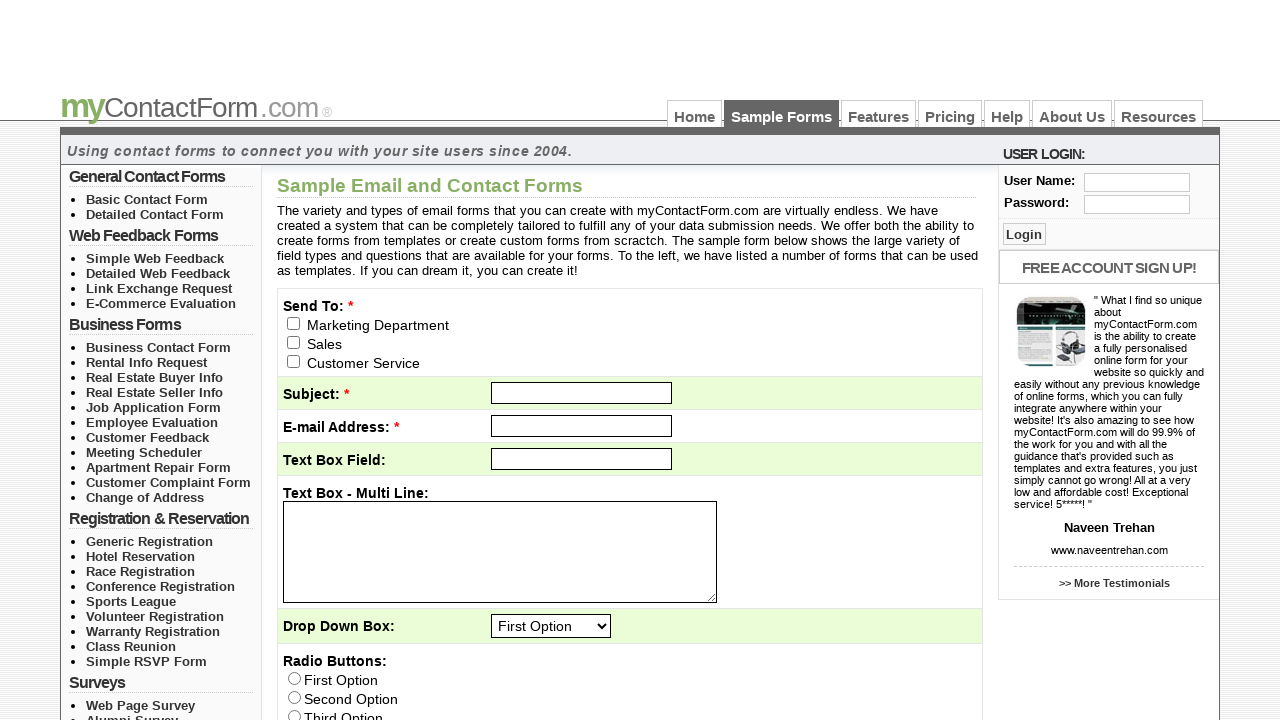

Filled username field with 'testuser456' on #user
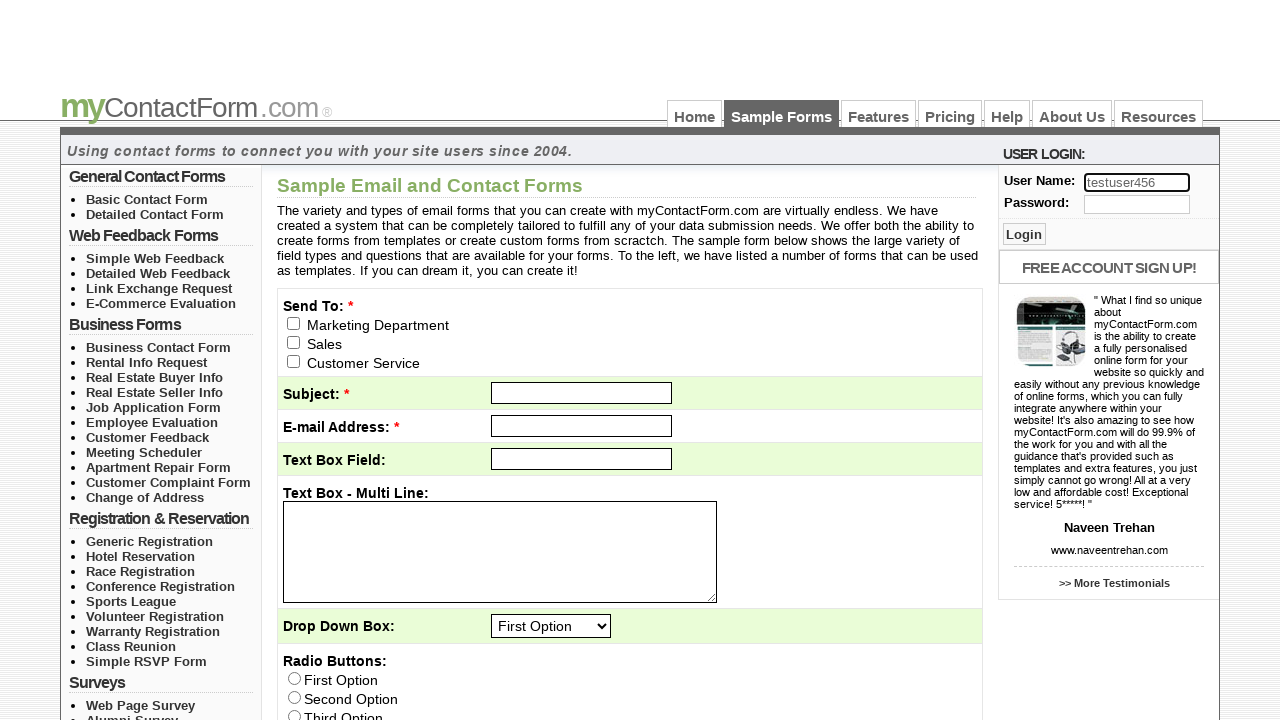

Filled password field with 'securepass789' on #pass
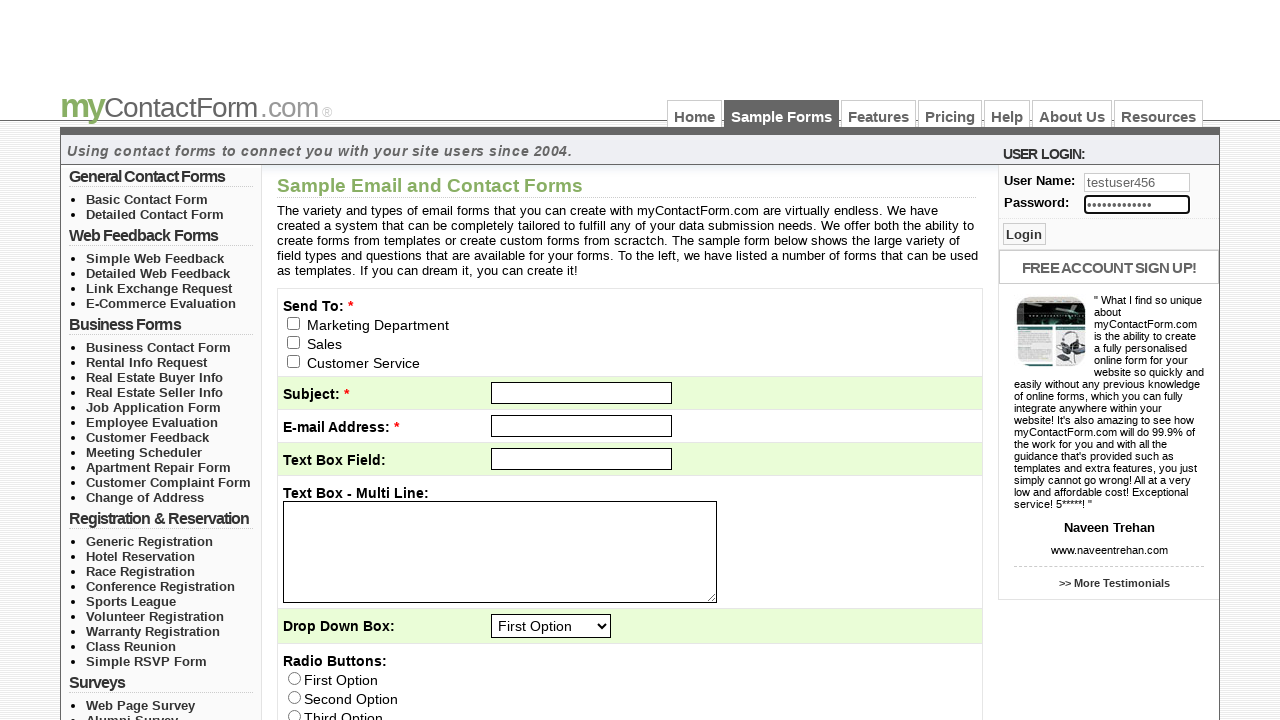

Selected sales option radio button at (294, 342) on input[value='1']
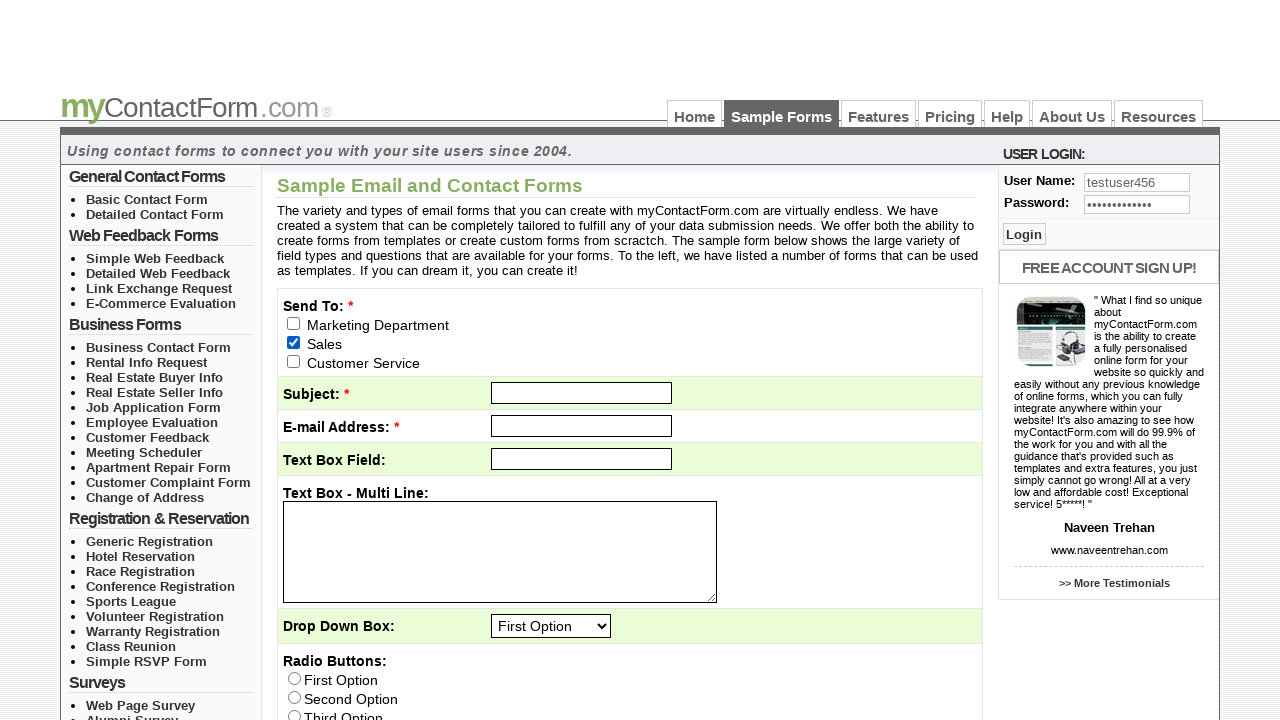

Filled subject field with 'Testing Playwright Automation' on #subject
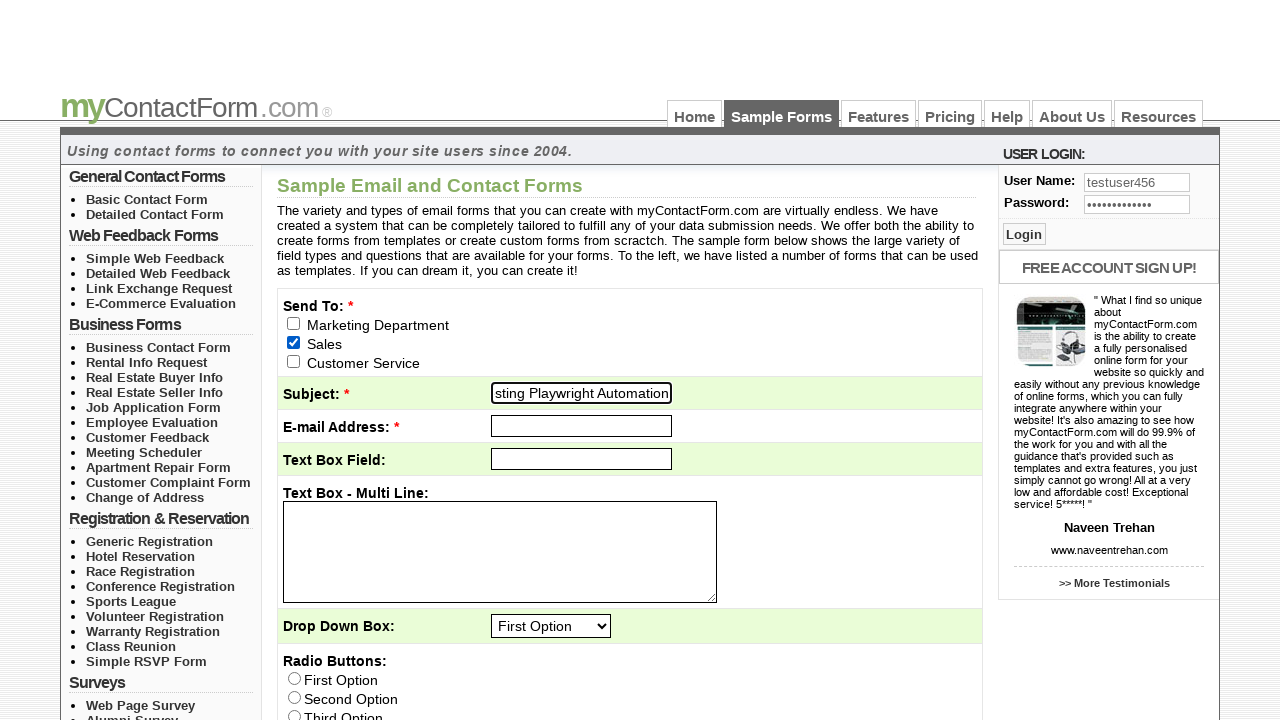

Filled email field with 'playwright.test@example.com' on #email
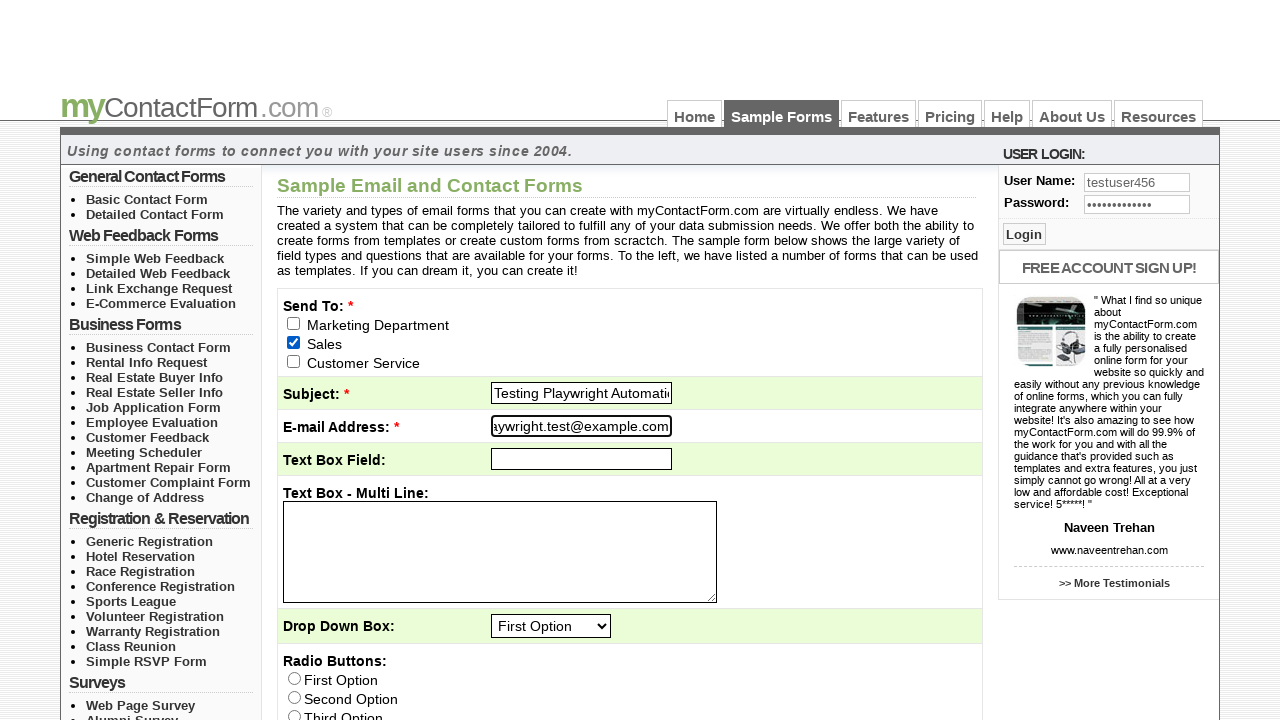

Filled single line text field with 'Automation testing is important' on #q1
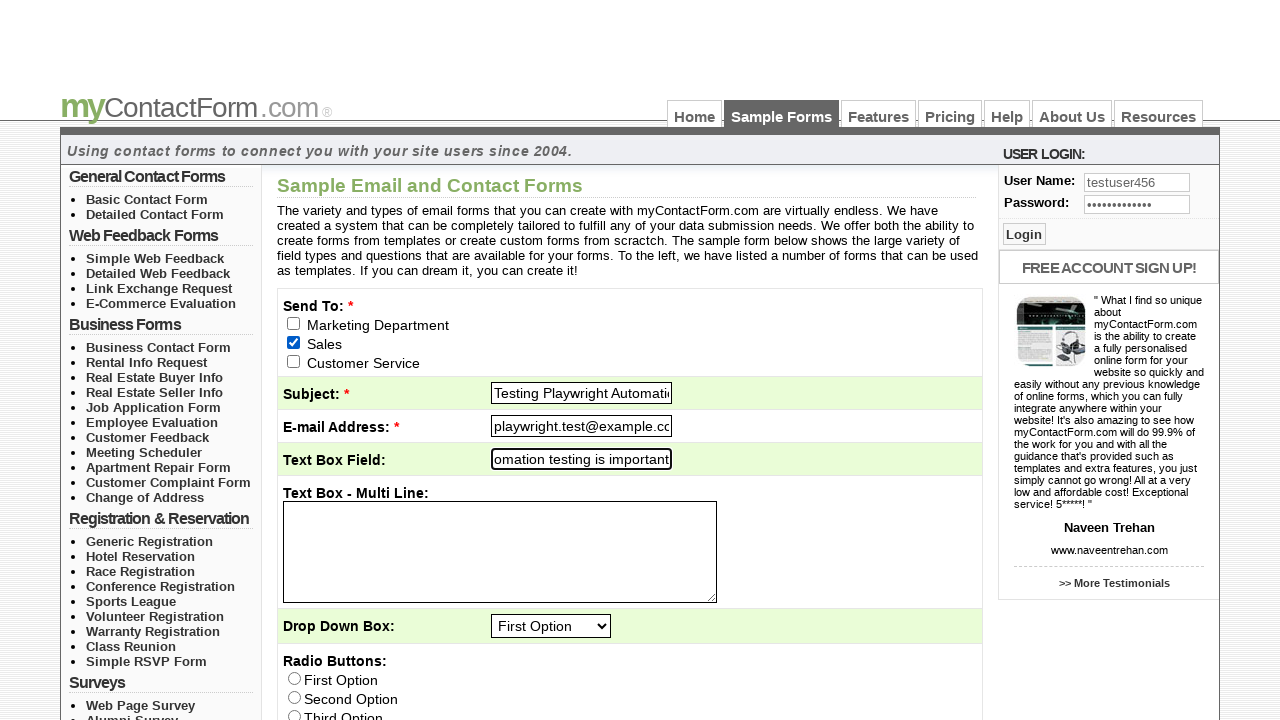

Filled multi-line text field with multi-line content on #q2
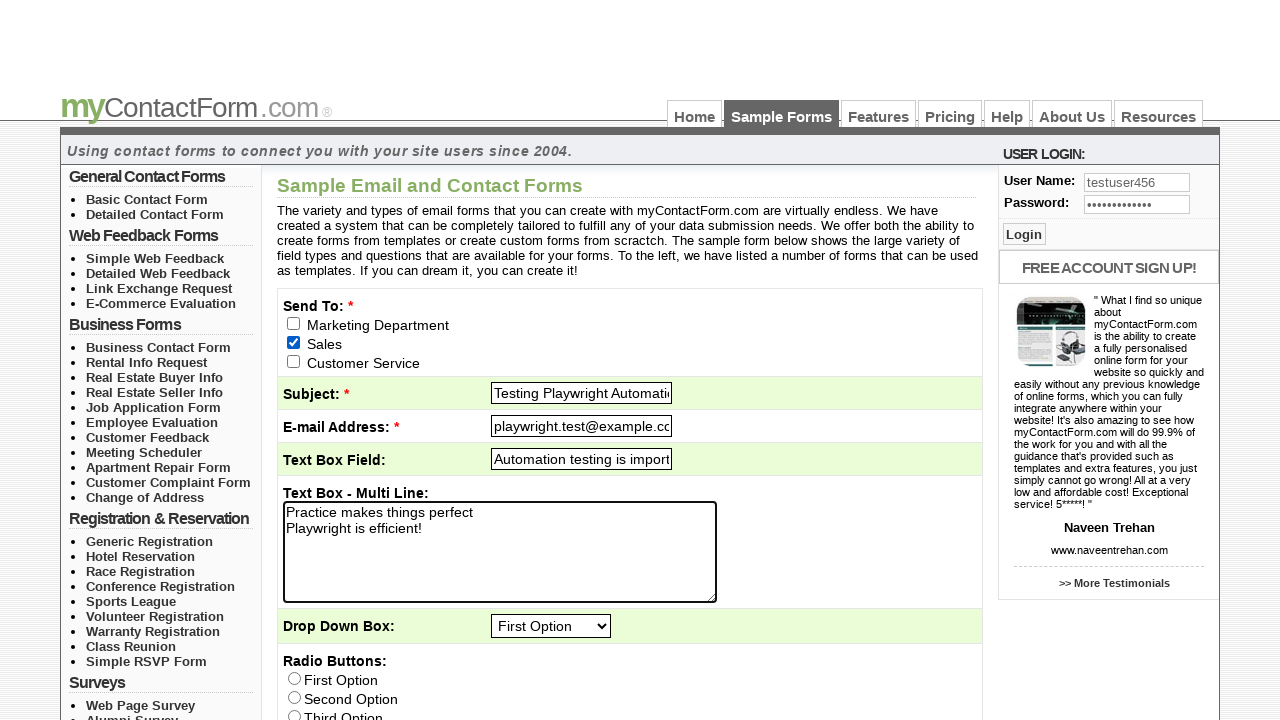

Selected 'Third Option' from dropdown q3 on #q3
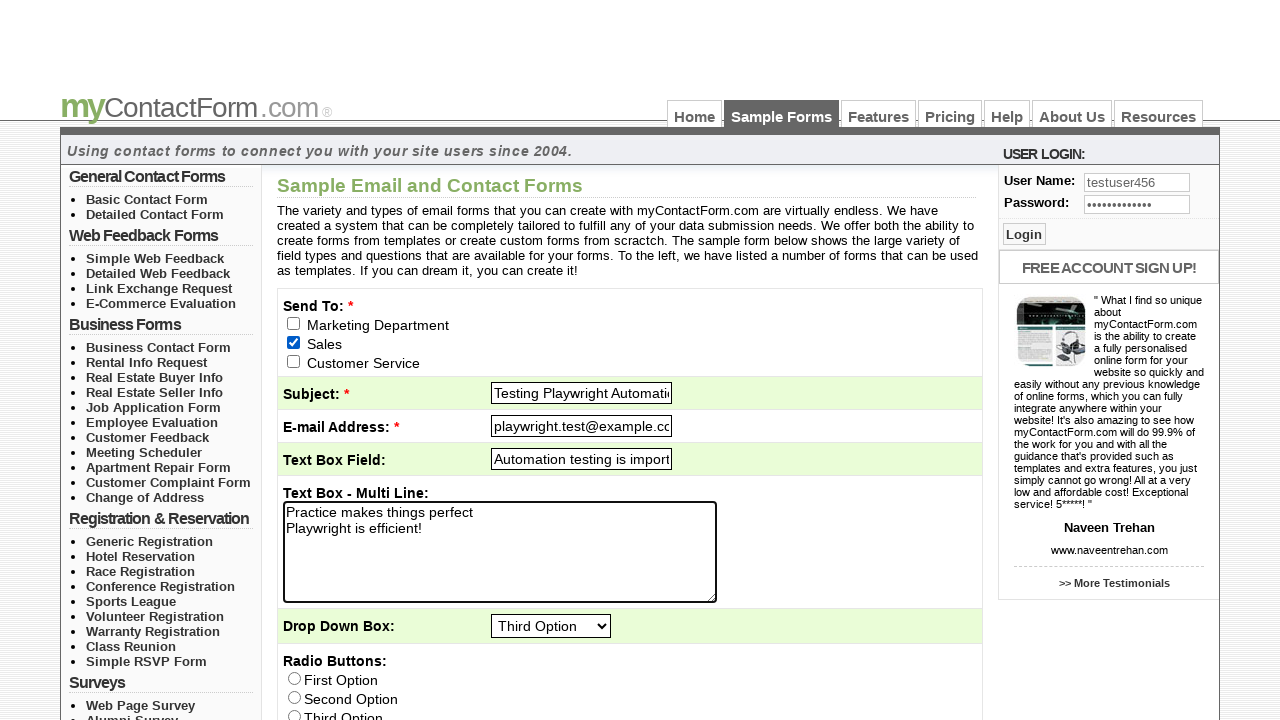

Selected 'Fourth Option' radio button at (294, 360) on input[value='Fourth Option']
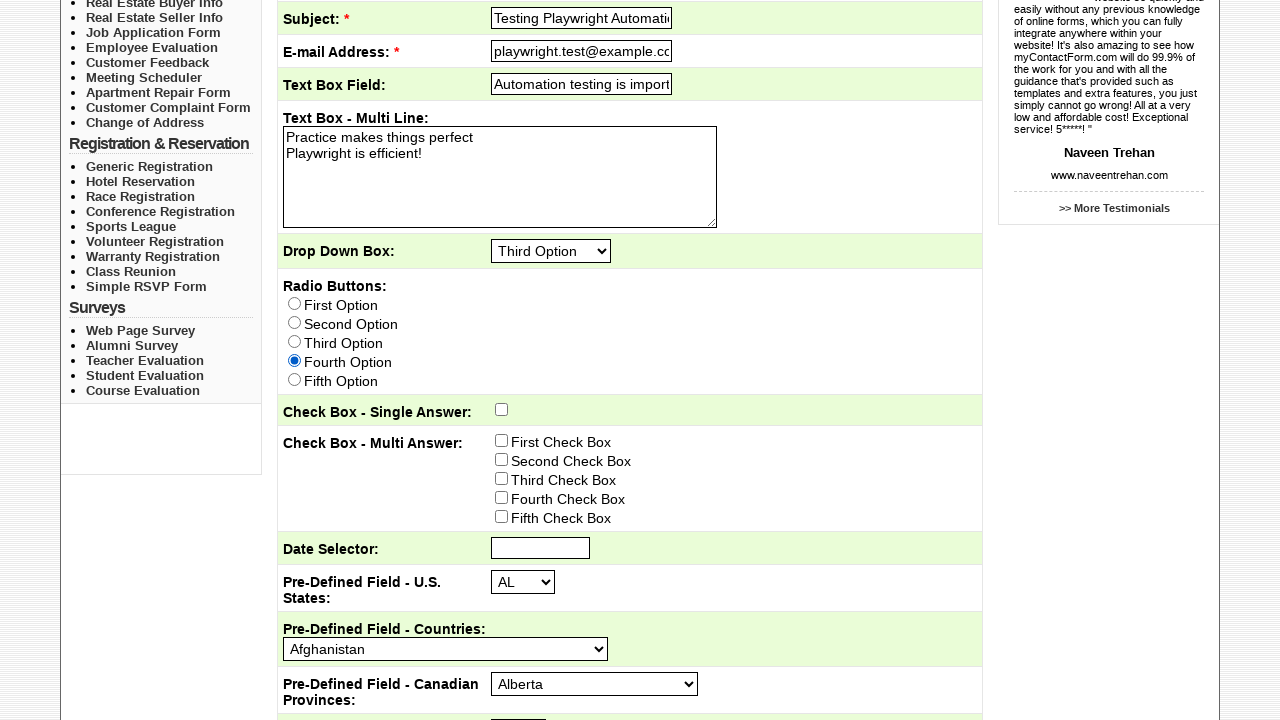

Checked single checkbox q5 at (502, 409) on input[name='q5']
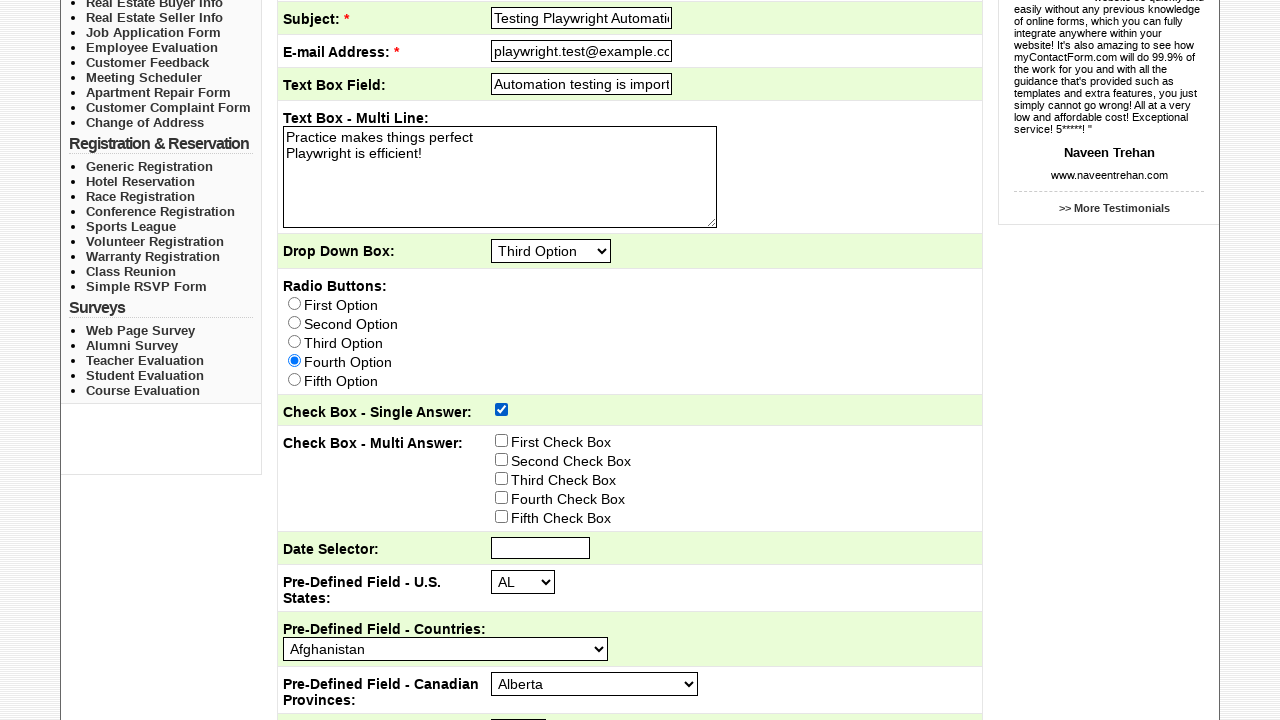

Checked 'Fifth Check Box' checkbox at (502, 516) on input[value='Fifth Check Box']
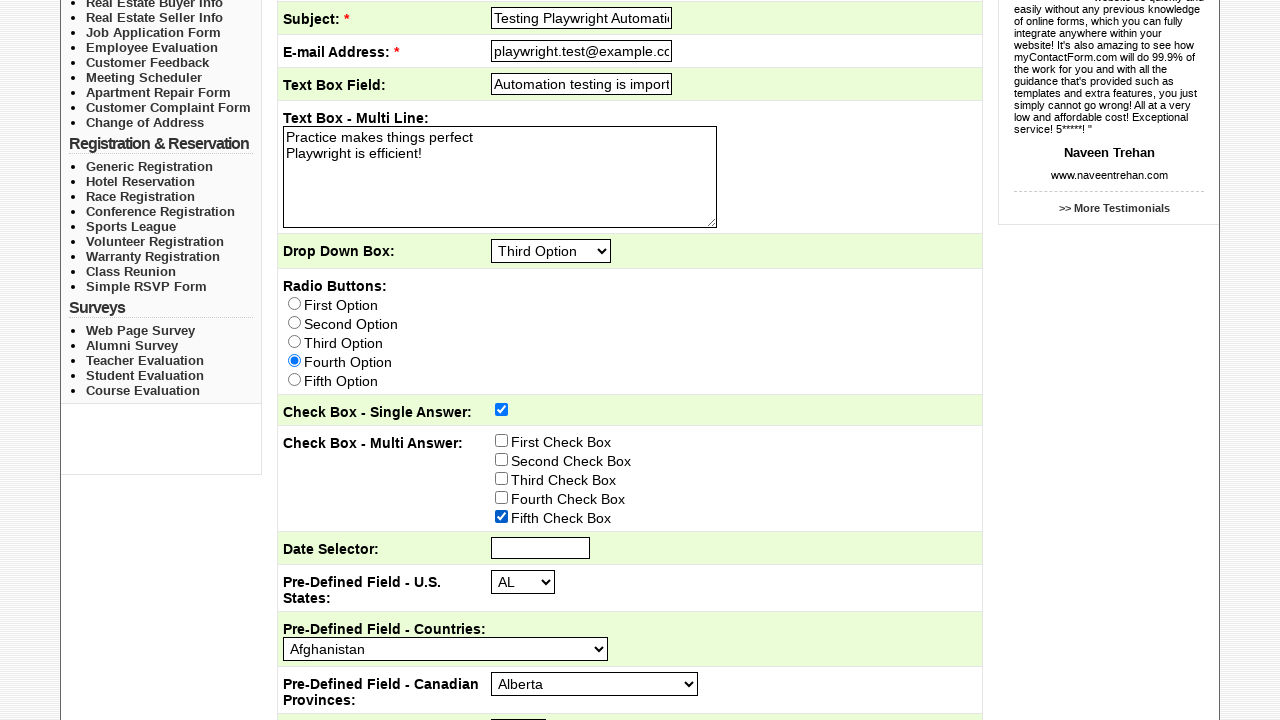

Filled date field with '3-15-2024' on #q7
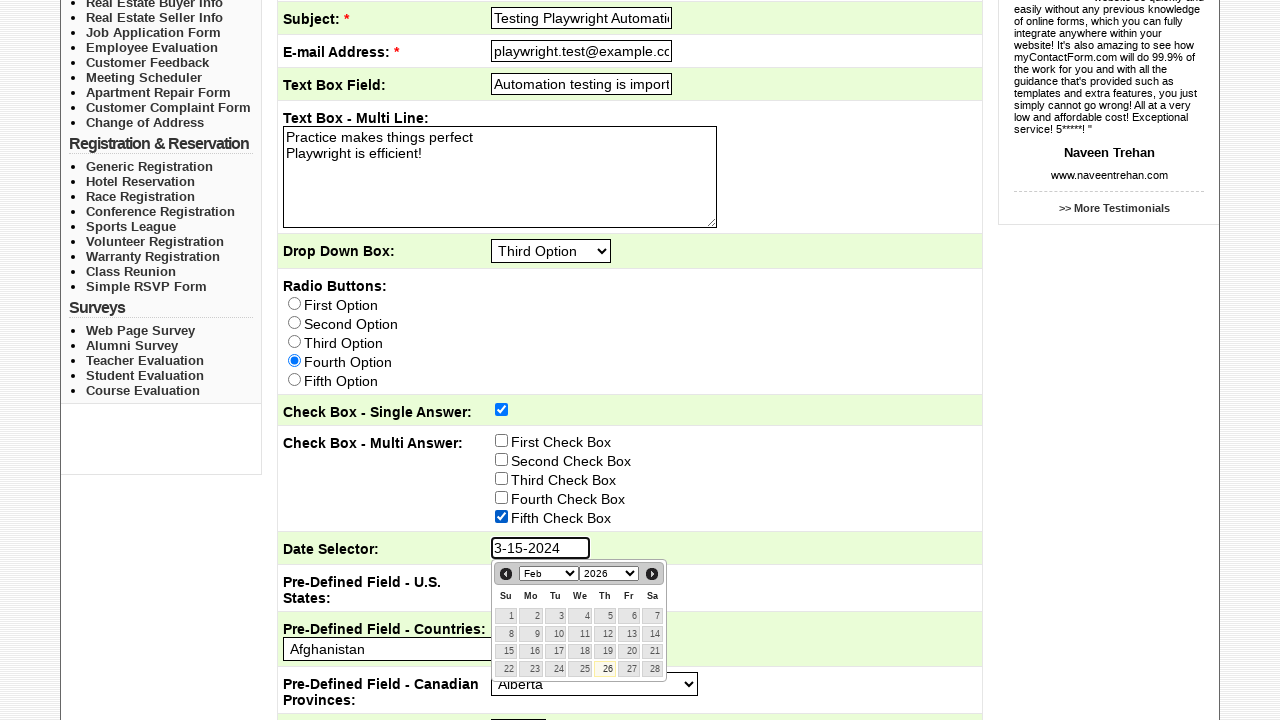

Selected 'MI' from US state dropdown on #q8
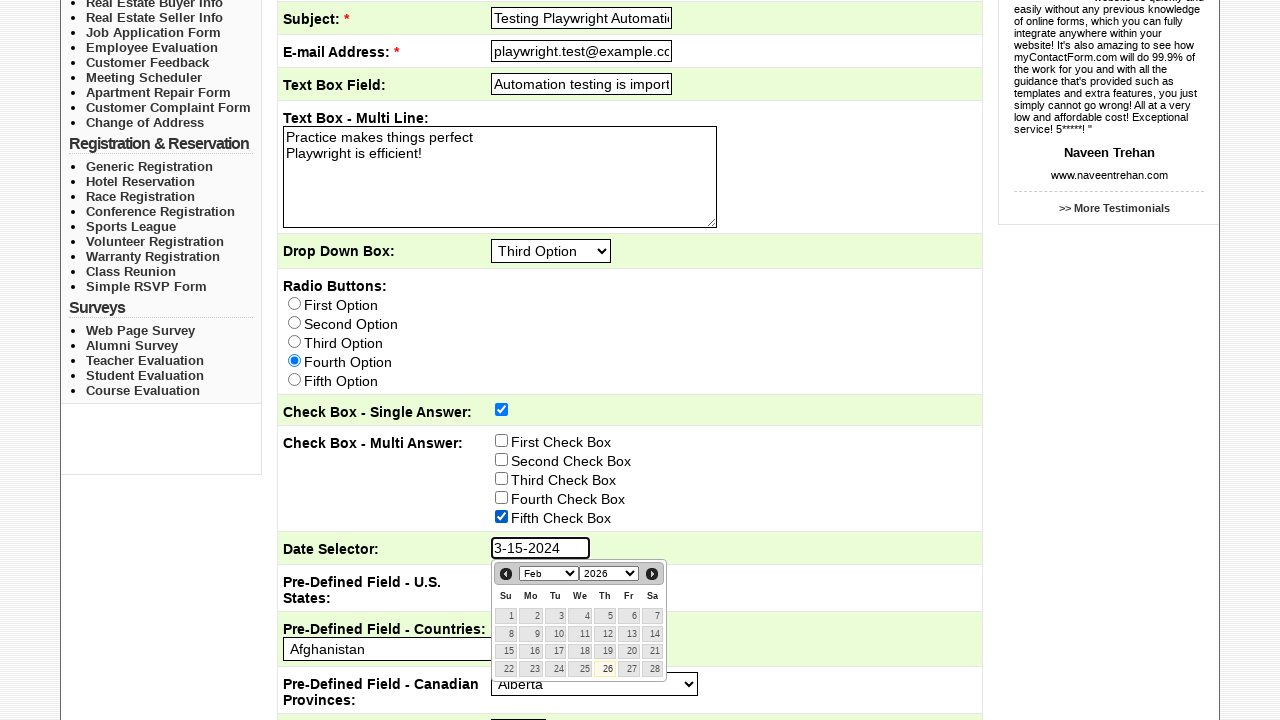

Selected 'Canada' from country dropdown on #q9
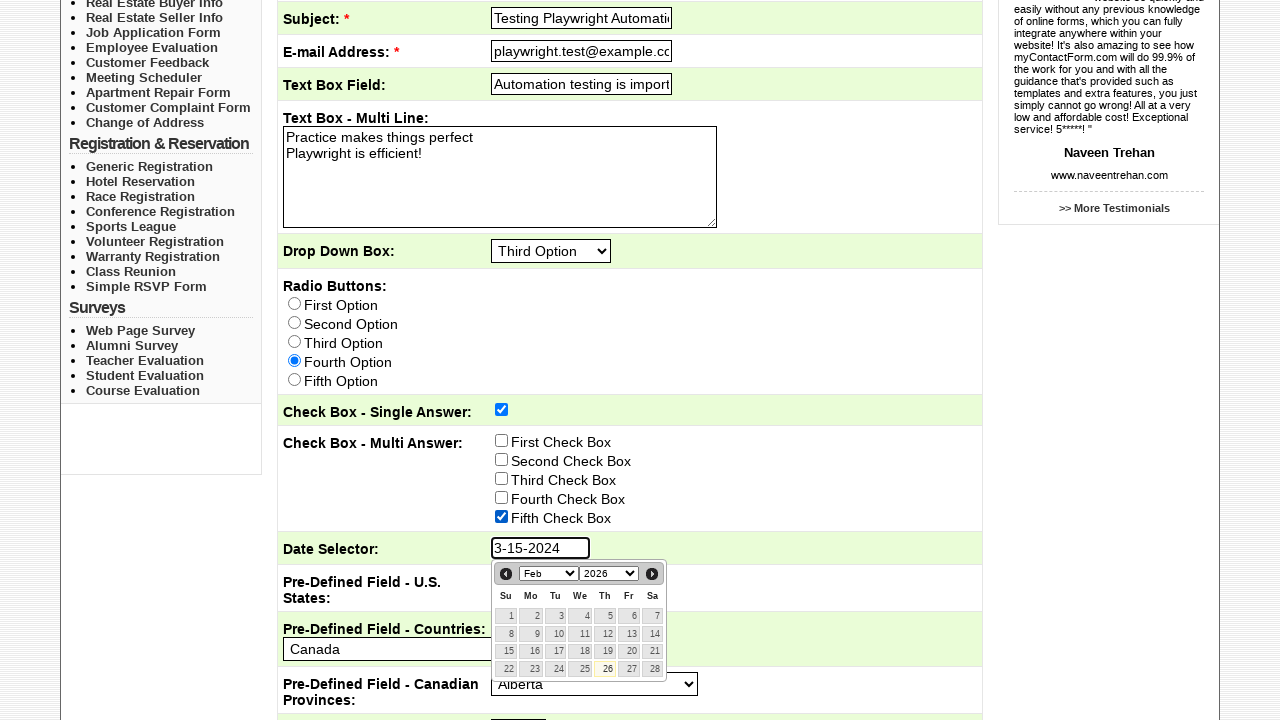

Selected 'Ontario' from Canadian province dropdown on #q10
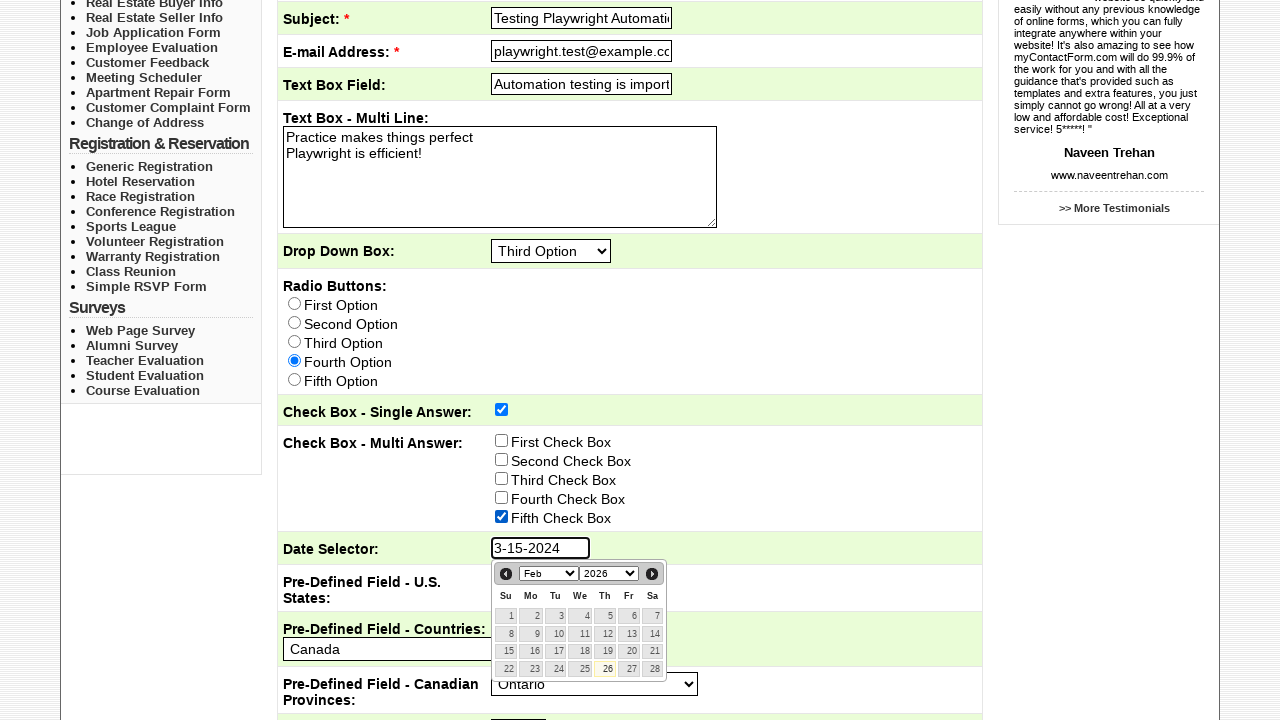

Selected 'Mrs.' as name prefix on select[name='q11_title']
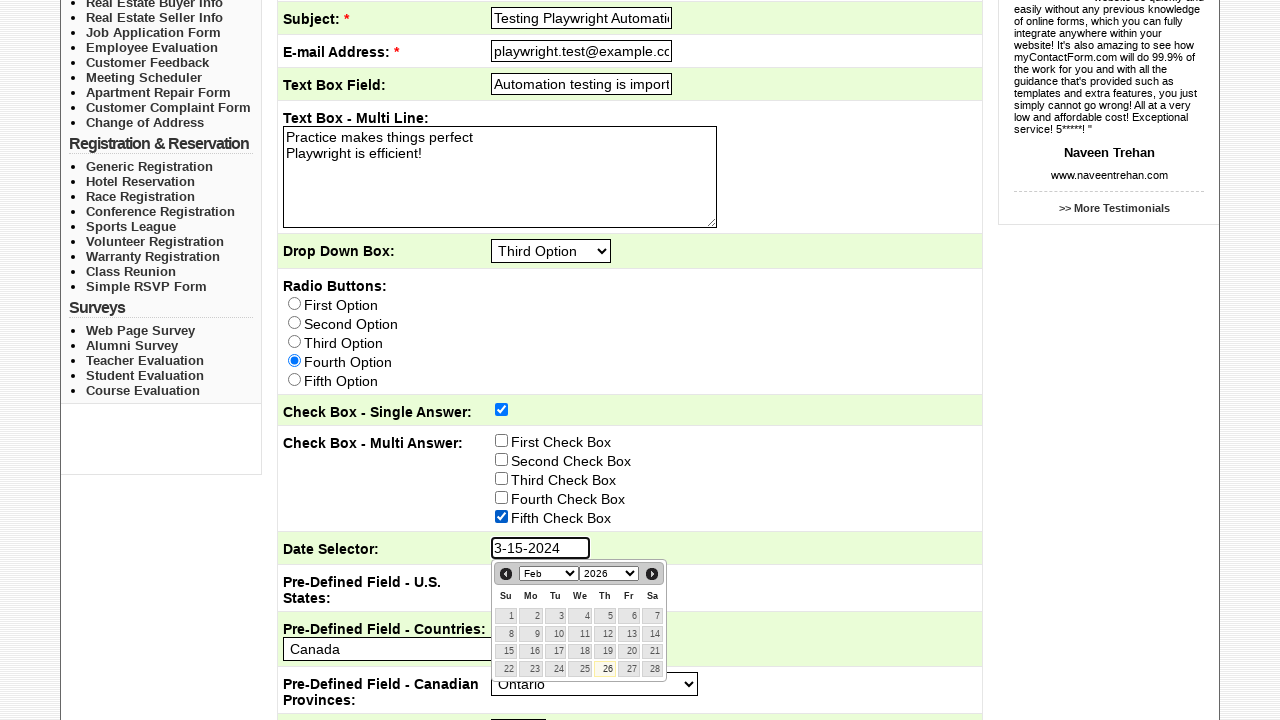

Filled first name field with 'Sarah Johnson' on input[name='q11_first']
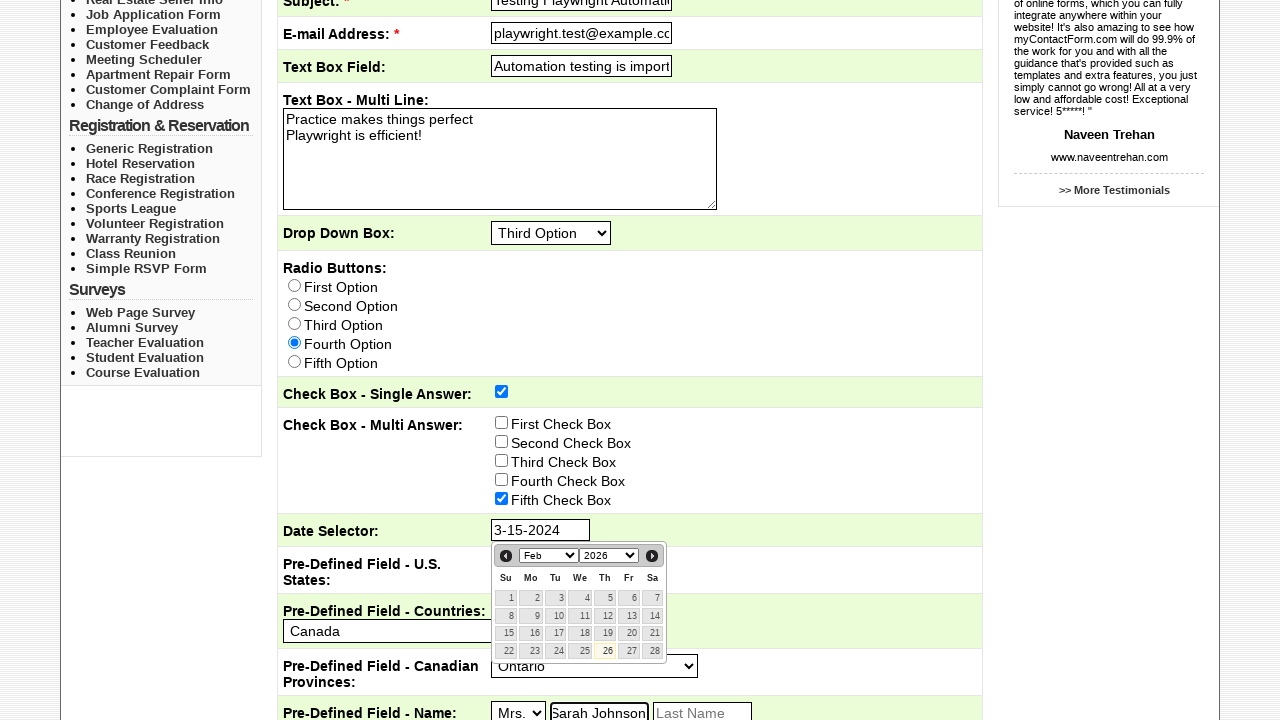

Filled last name field with 'Thompson' on input[name='q11_last']
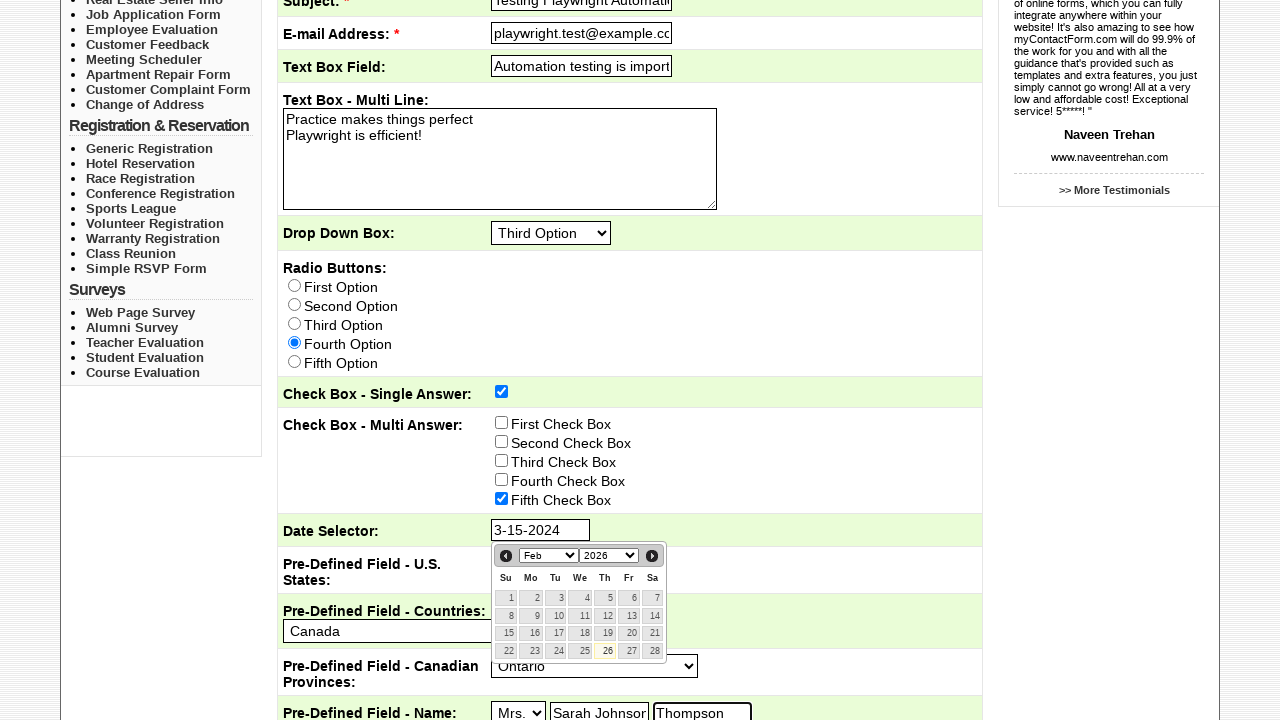

Selected December (12) as birth month on select[name='q12_month']
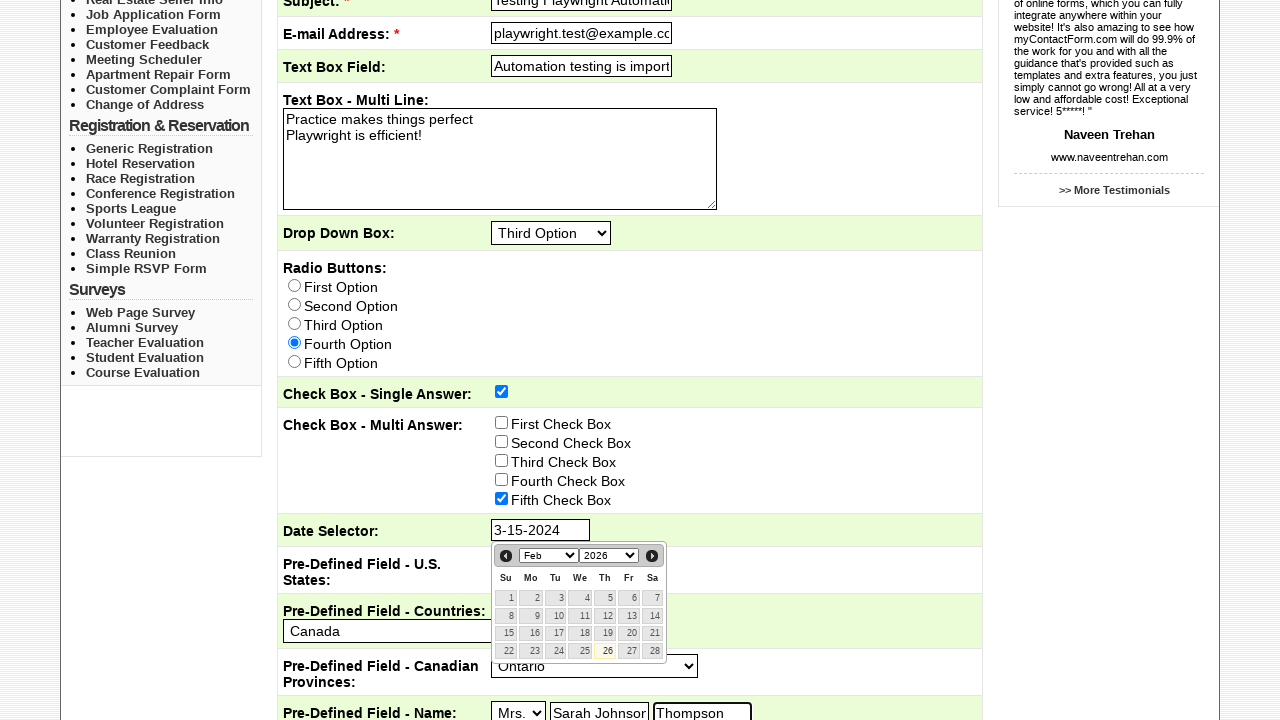

Selected 15 as birth day on select[name='q12_day']
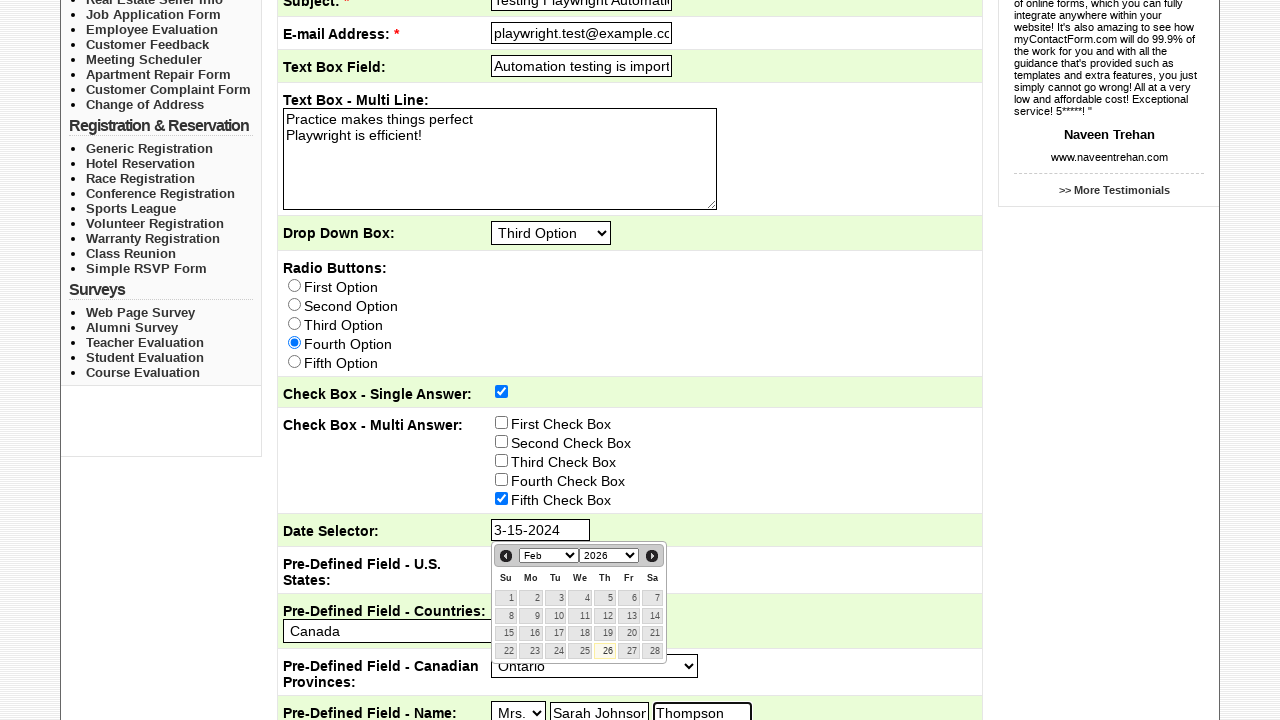

Selected 1999 as birth year on select[name='q12_year']
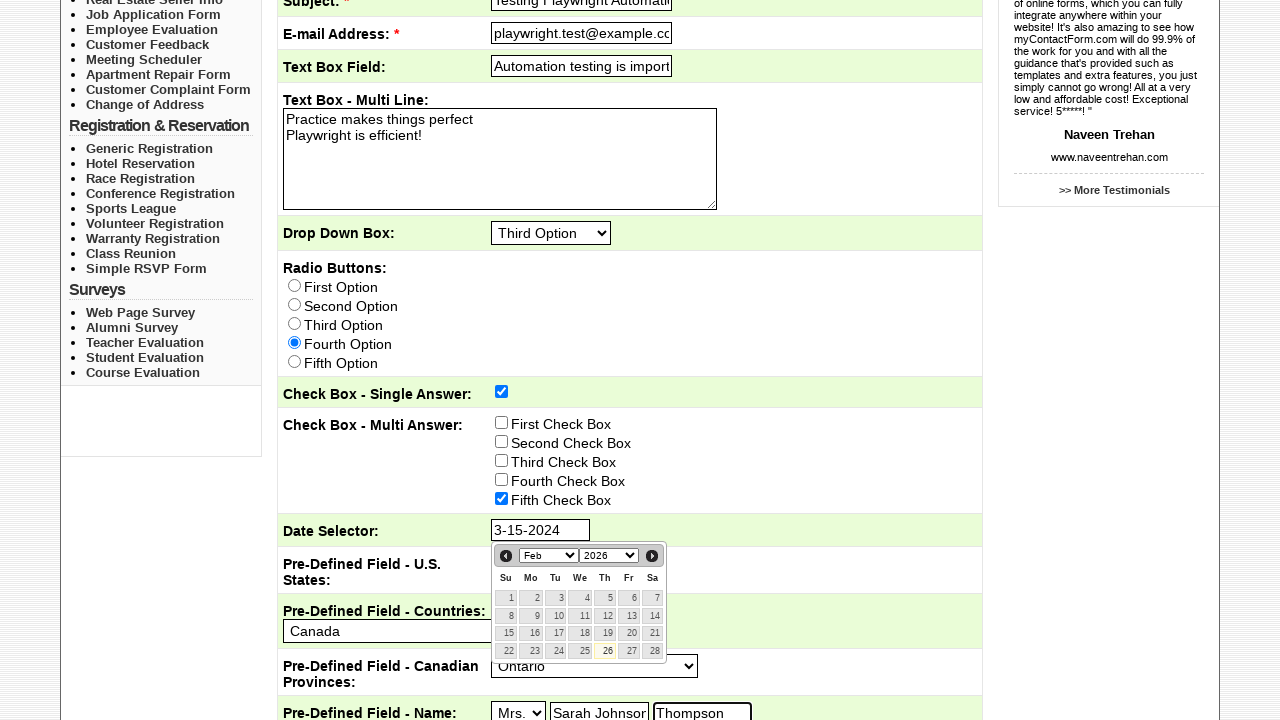

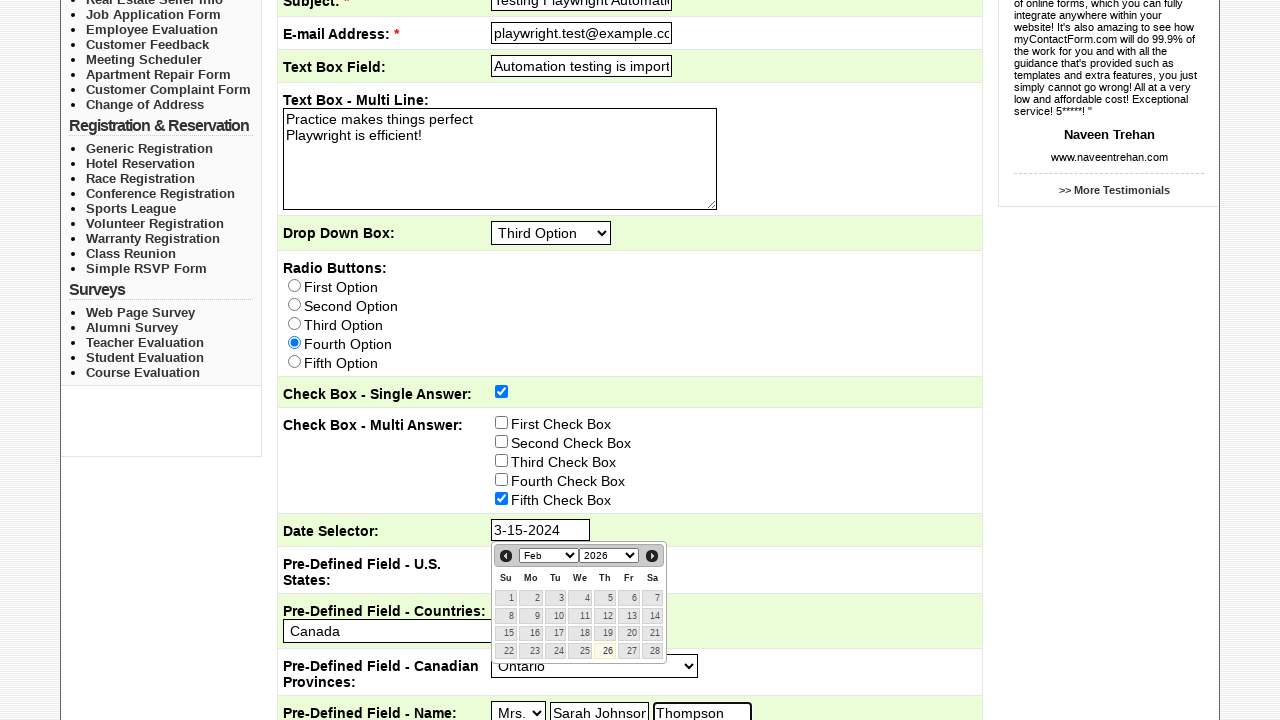